Navigates to tureng.com website and then navigates to it again, testing page navigation functionality

Starting URL: https://tureng.com

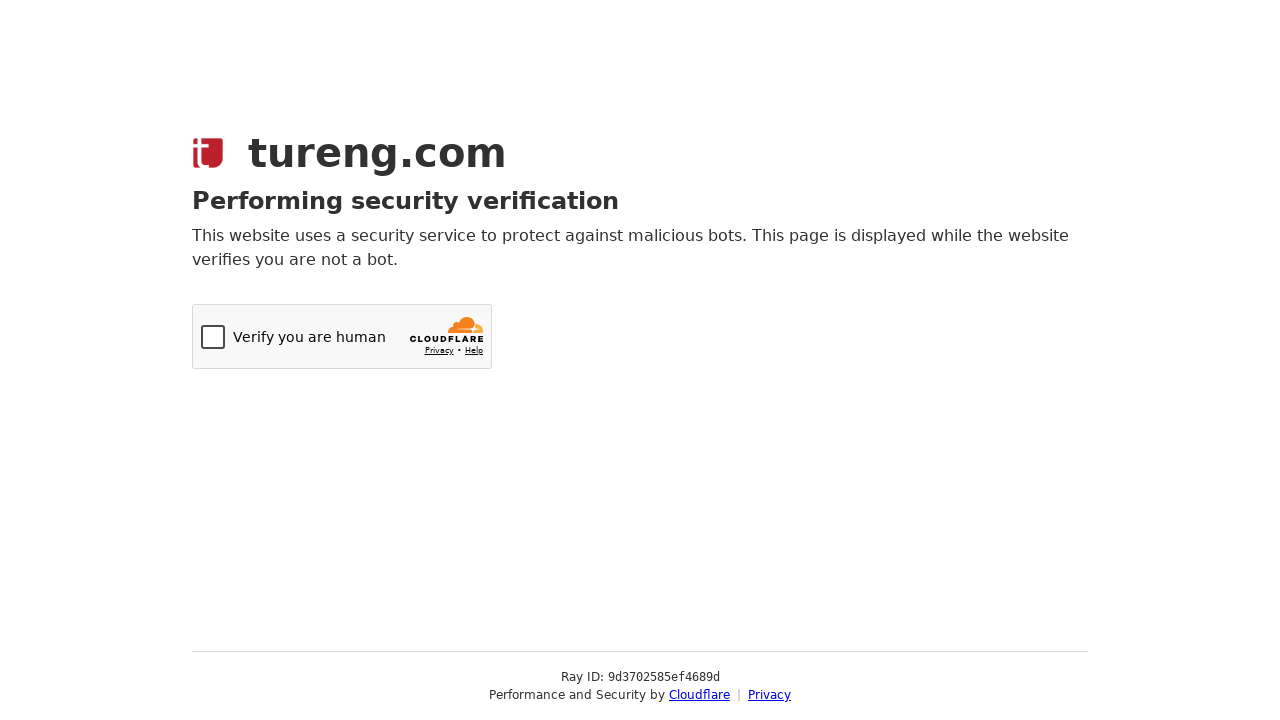

Navigated to https://tureng.com
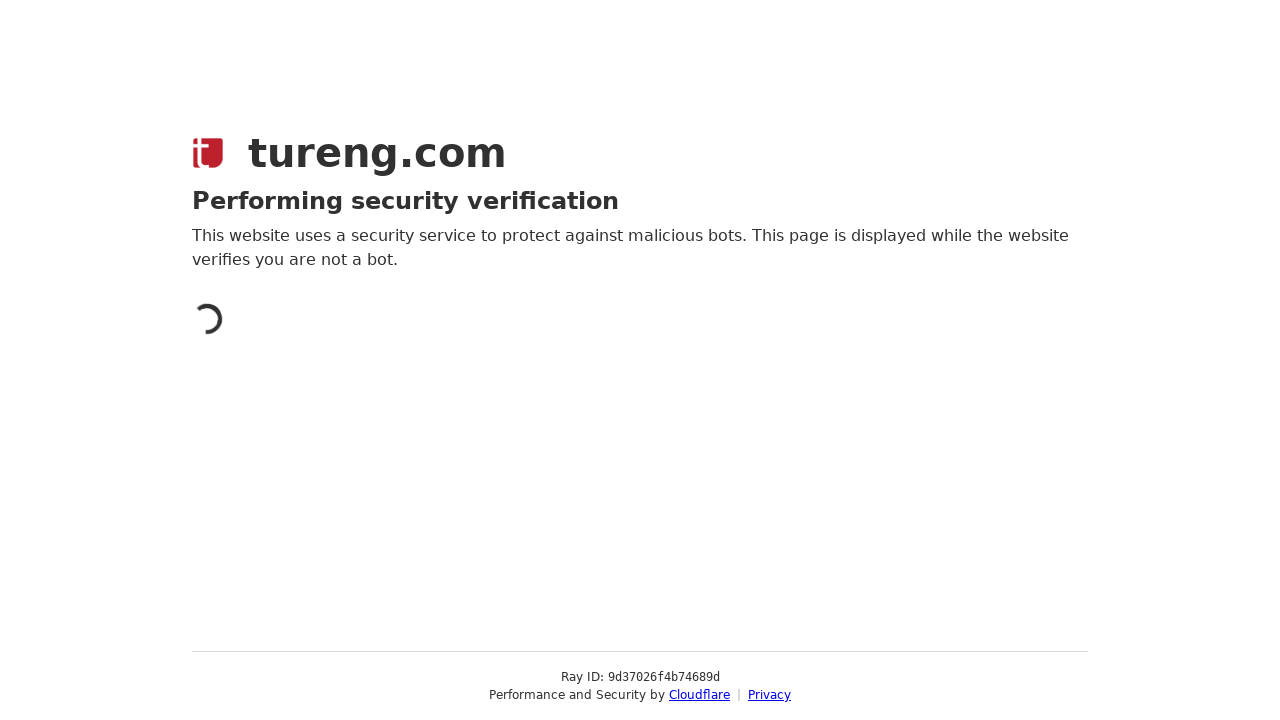

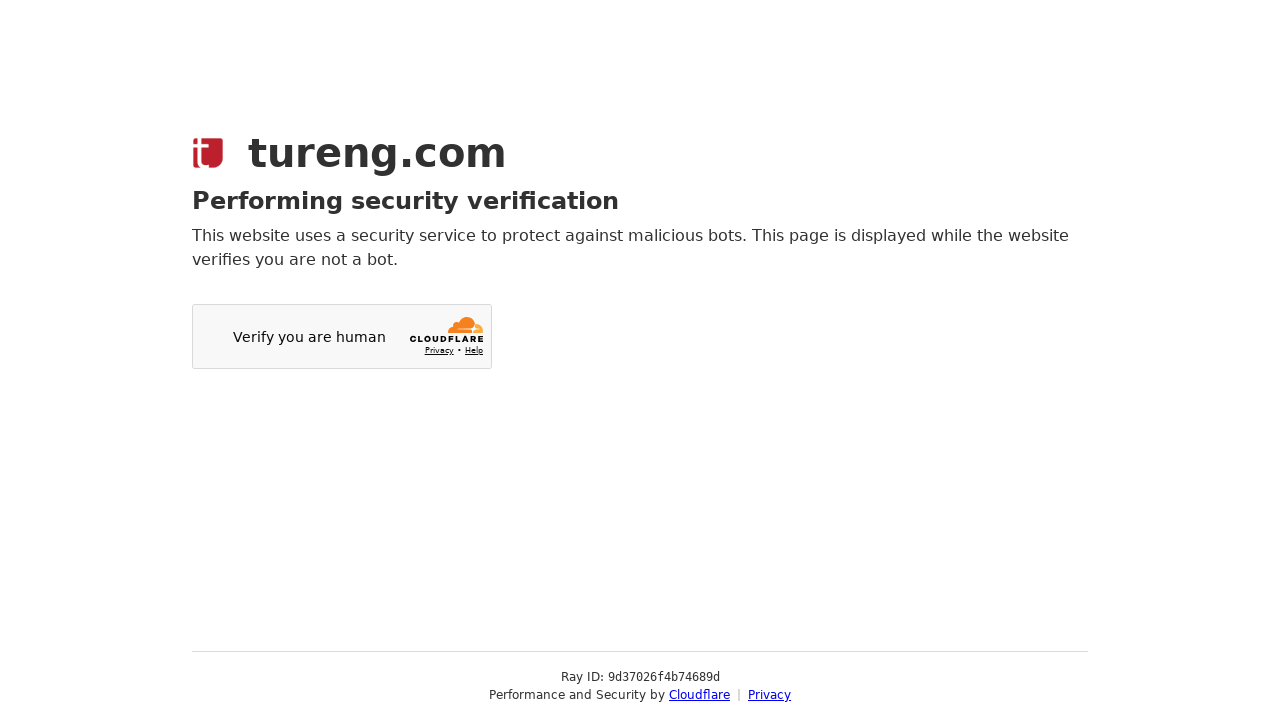